Tests that the video page loads correctly and does not show a 404 error

Starting URL: https://egundem.com/search/video

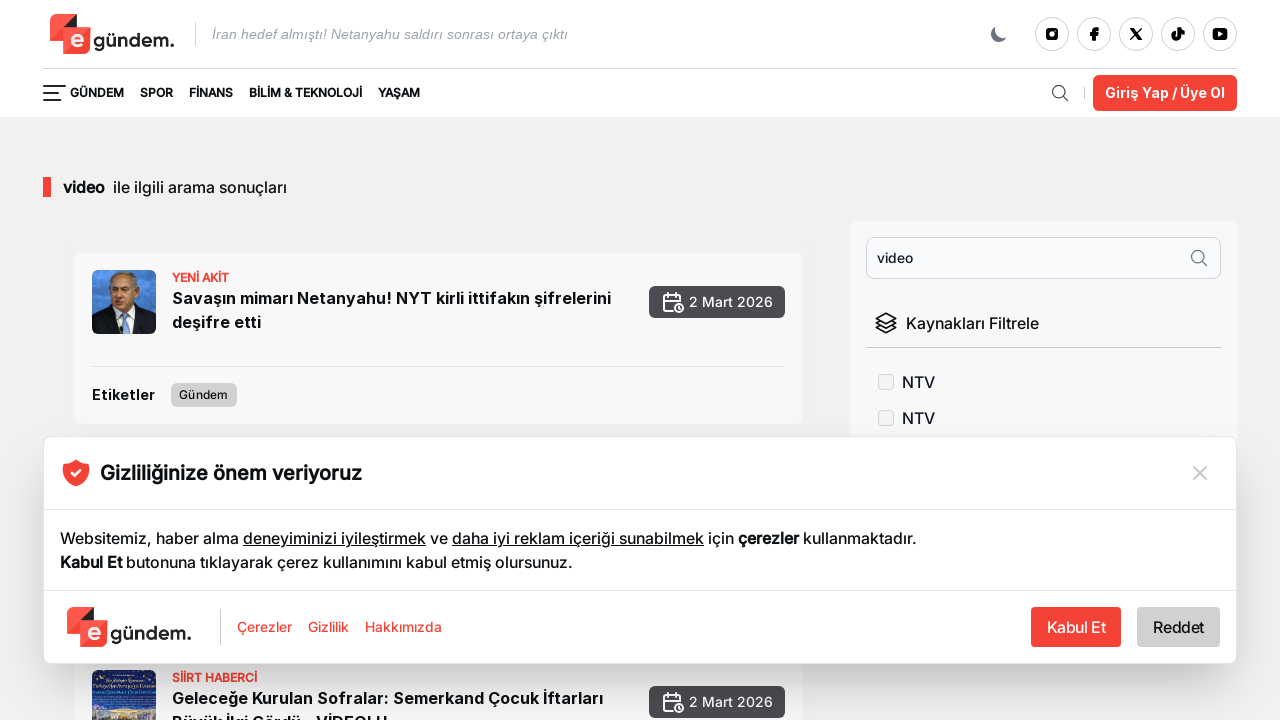

Verified that page URL contains /search/video
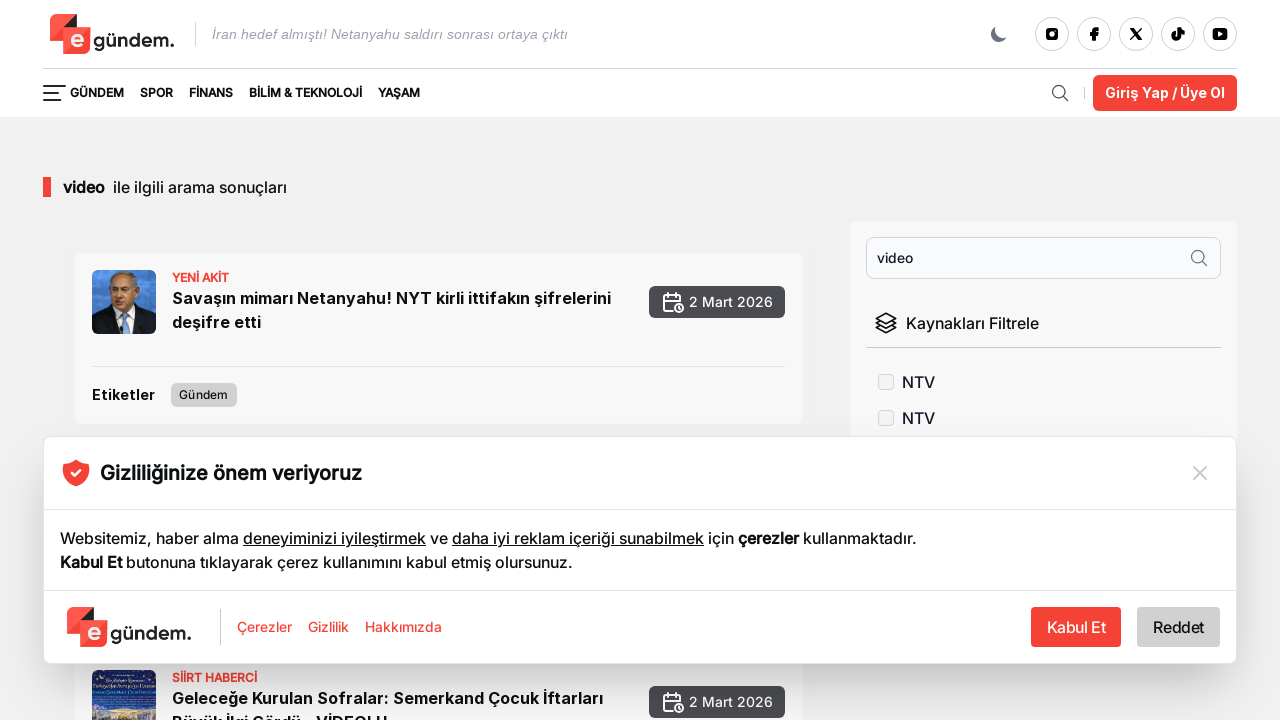

Located all h1 and h2 headers on the page
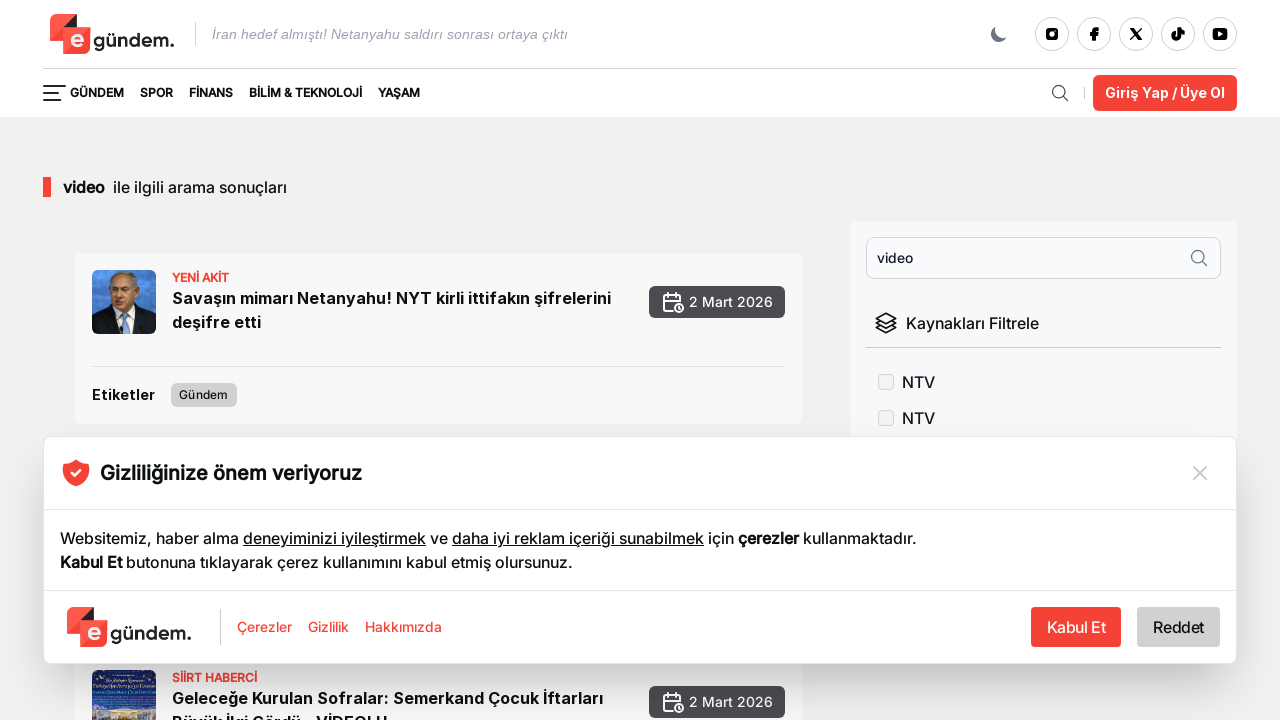

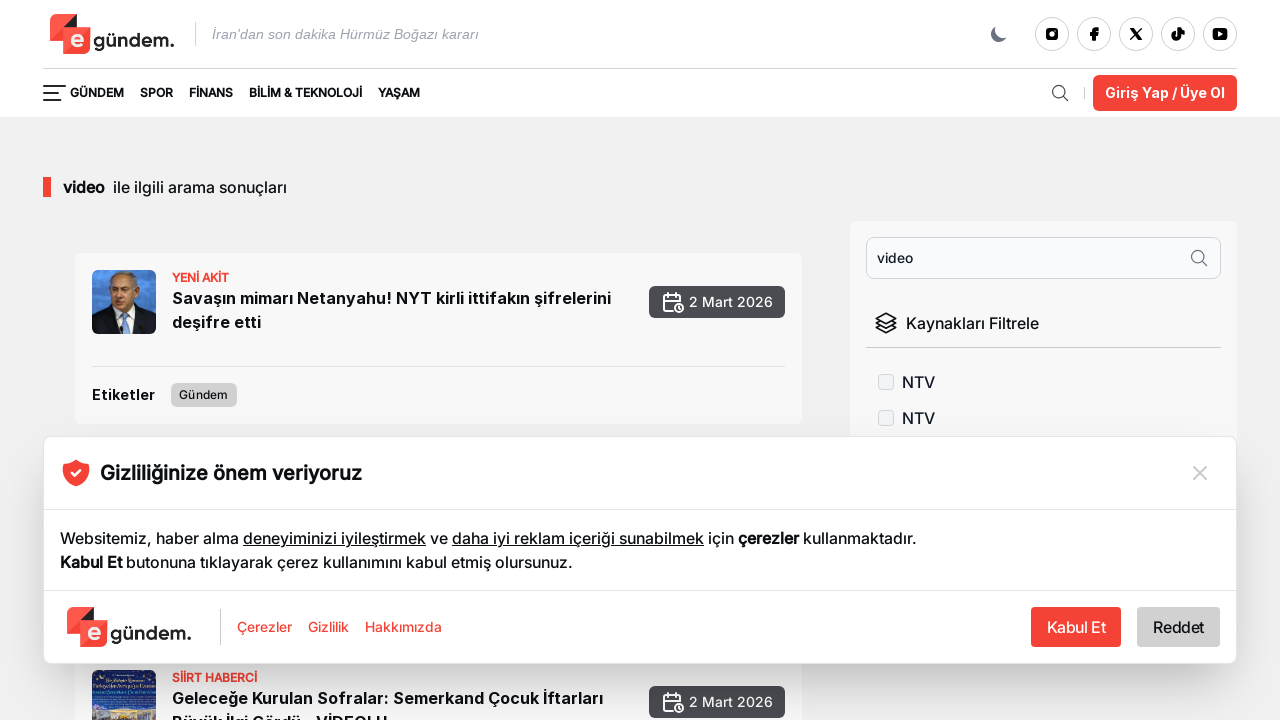